Navigates through each page in the application (Home, Form, Error) and verifies the title is "UI Testing Site" on each page

Starting URL: http://uitest.duodecadits.com/

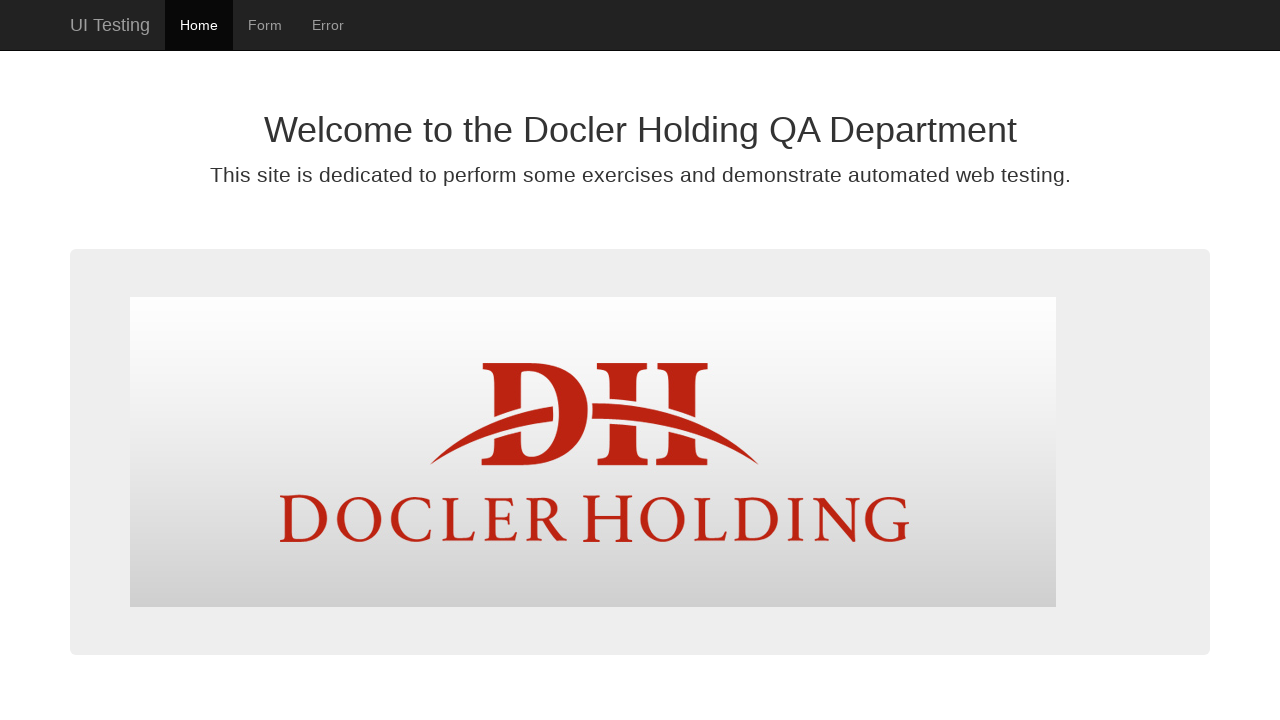

Verified home page title is 'UI Testing Site'
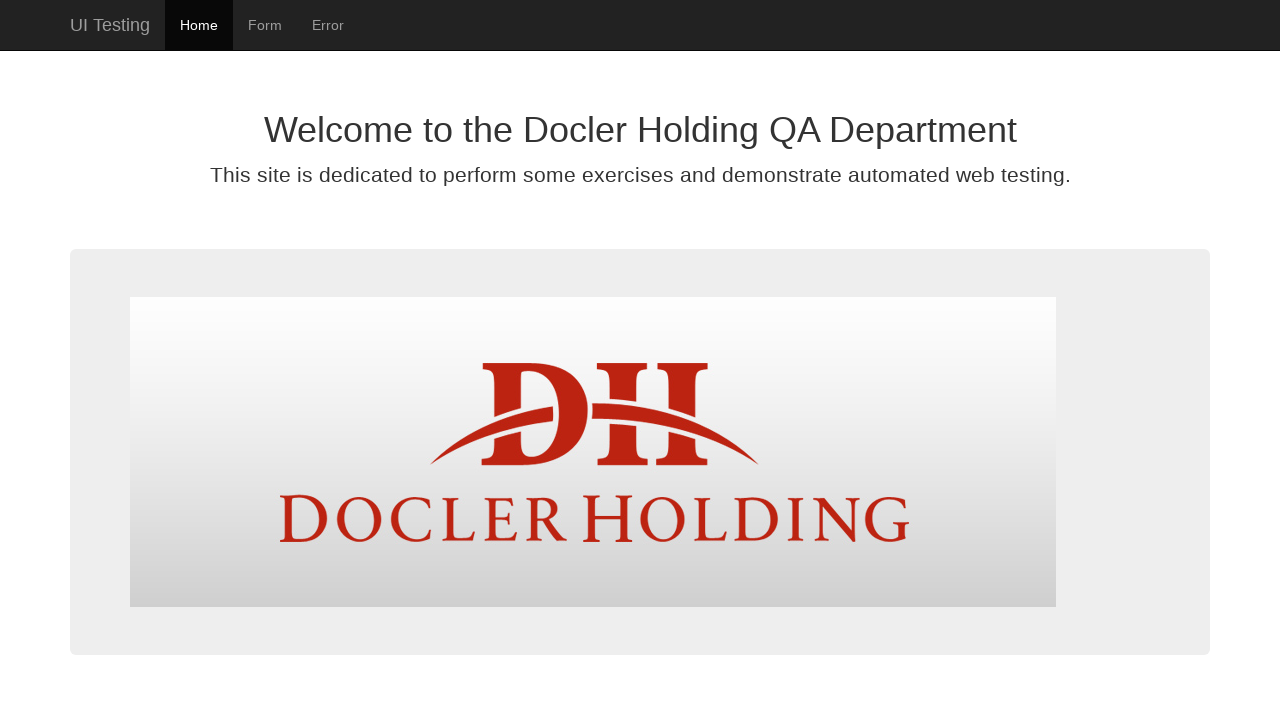

Clicked Form link to navigate to Form page at (265, 25) on a:has-text('Form')
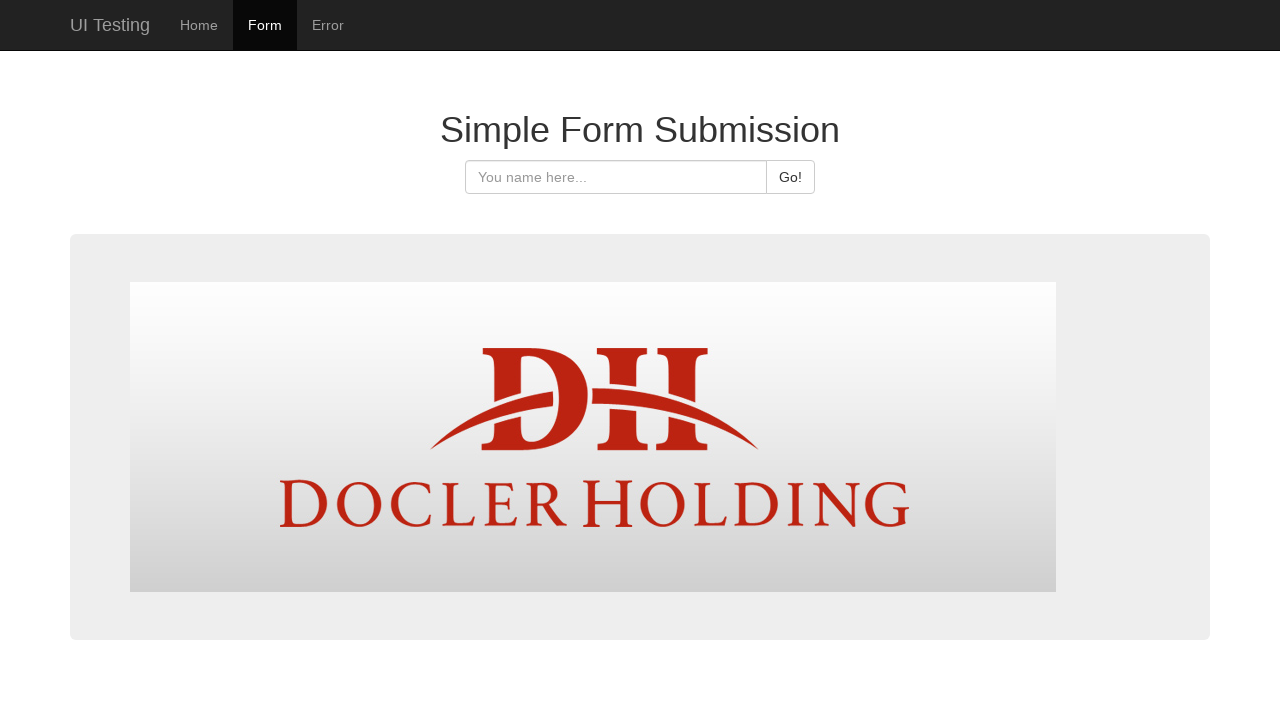

Waited for Form page to load (domcontentloaded)
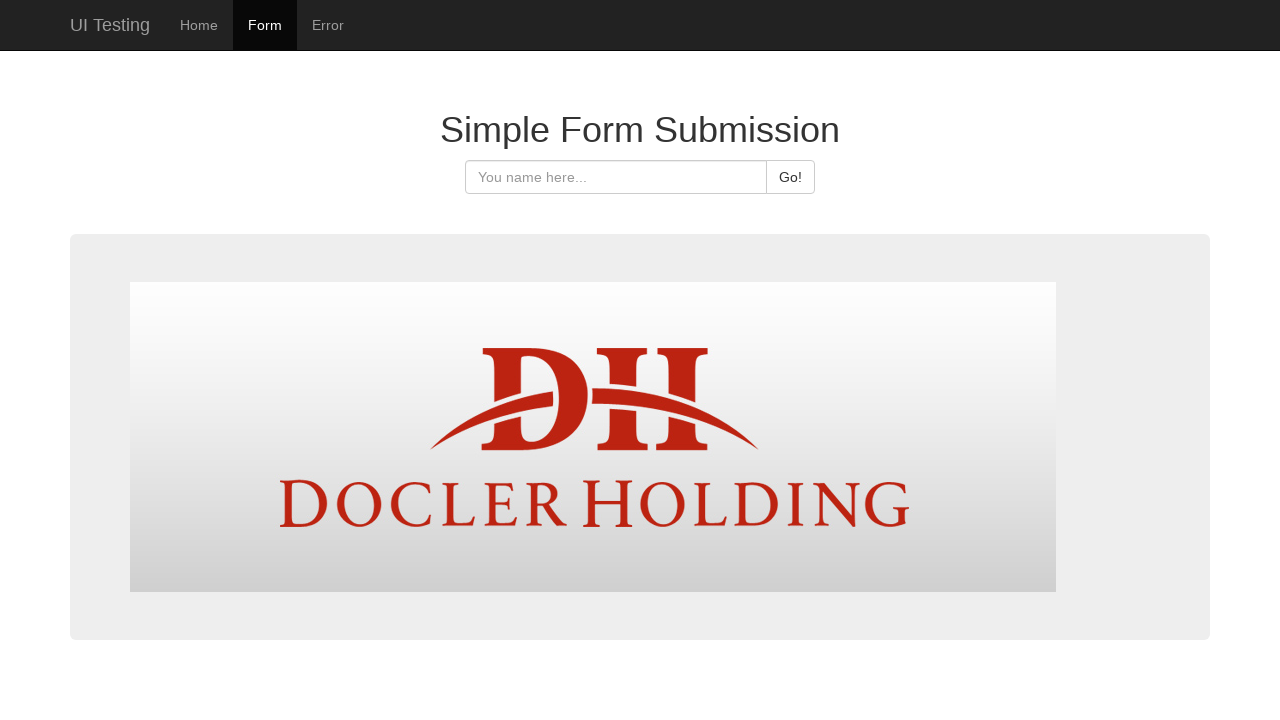

Verified Form page title is 'UI Testing Site'
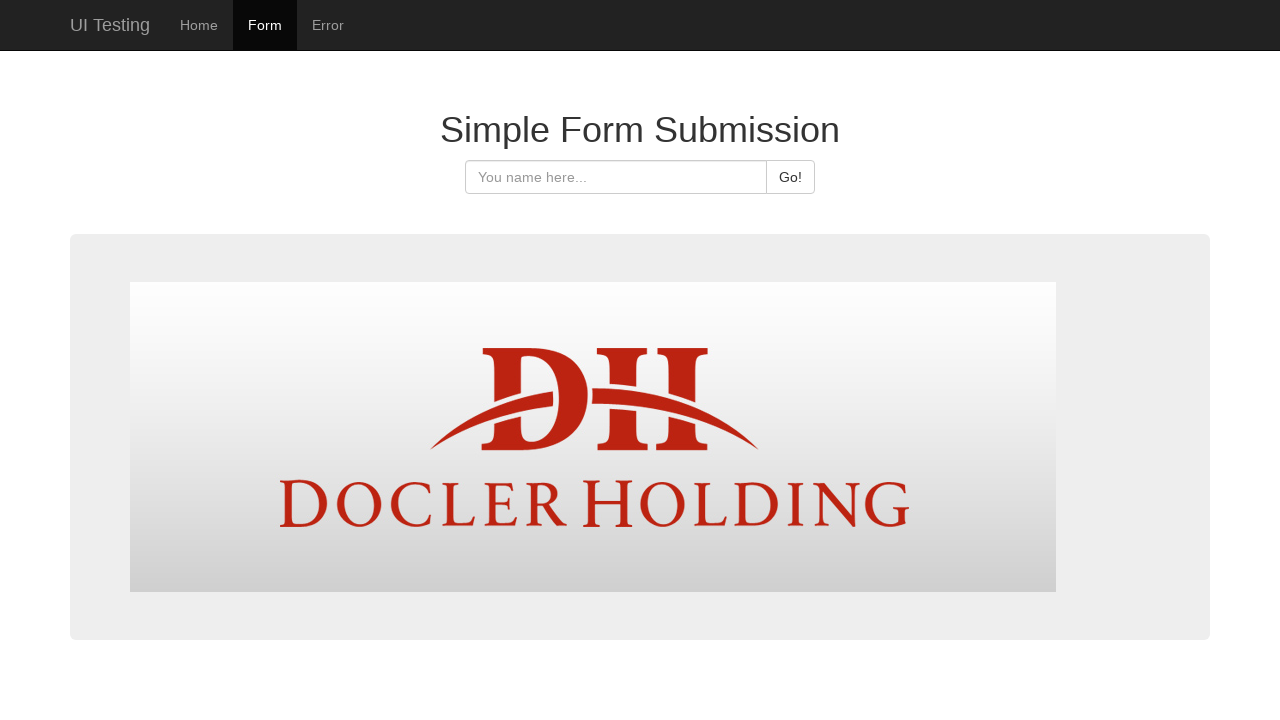

Clicked Error link to navigate to Error page at (328, 25) on a:has-text('Error')
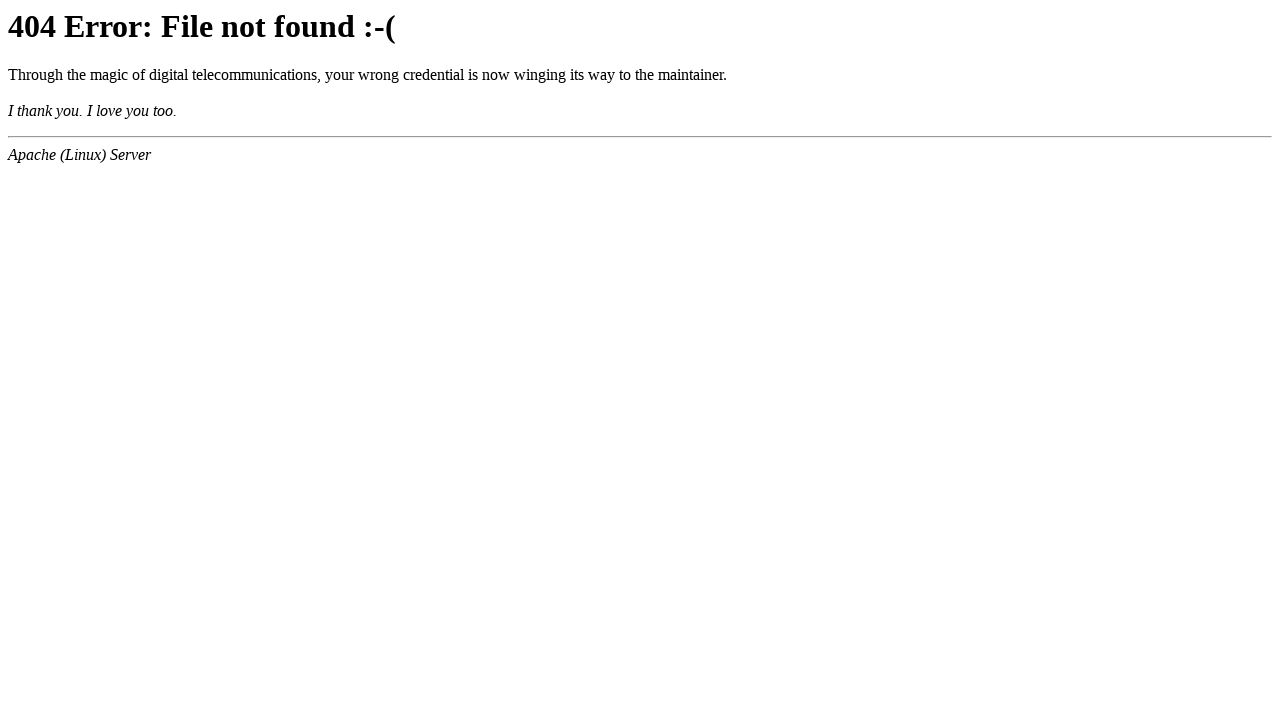

Waited for Error page to load (domcontentloaded)
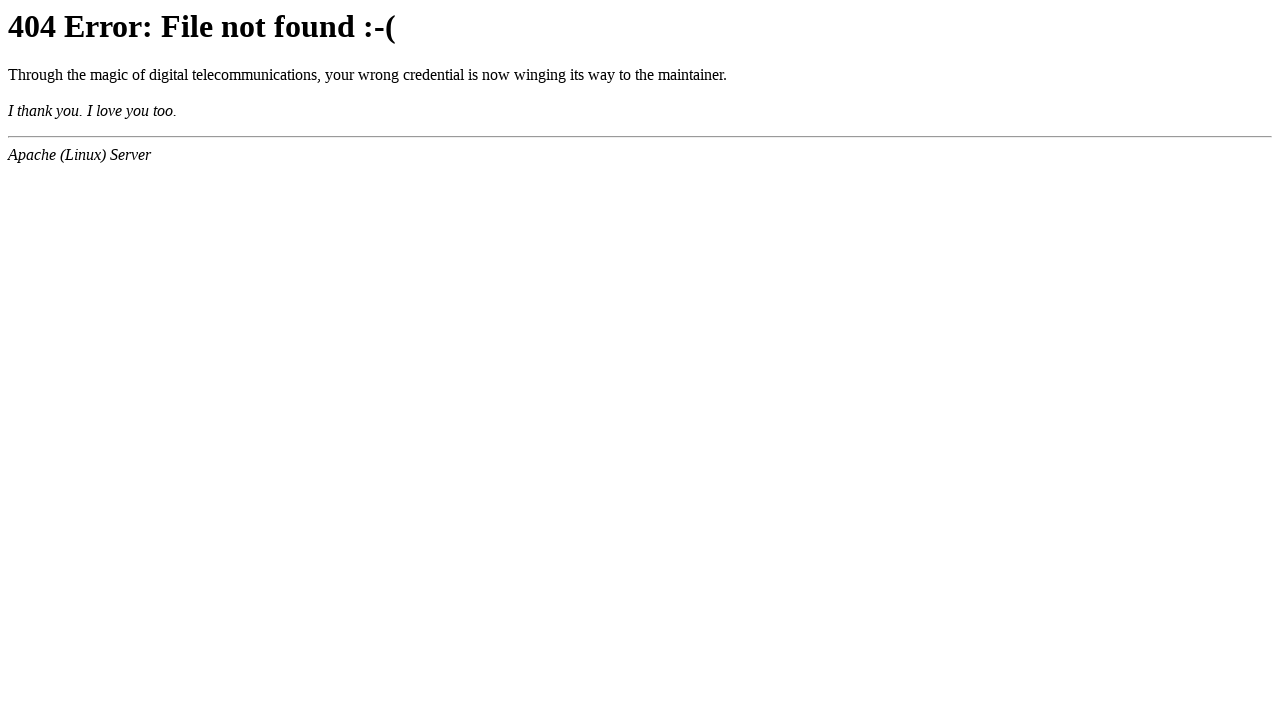

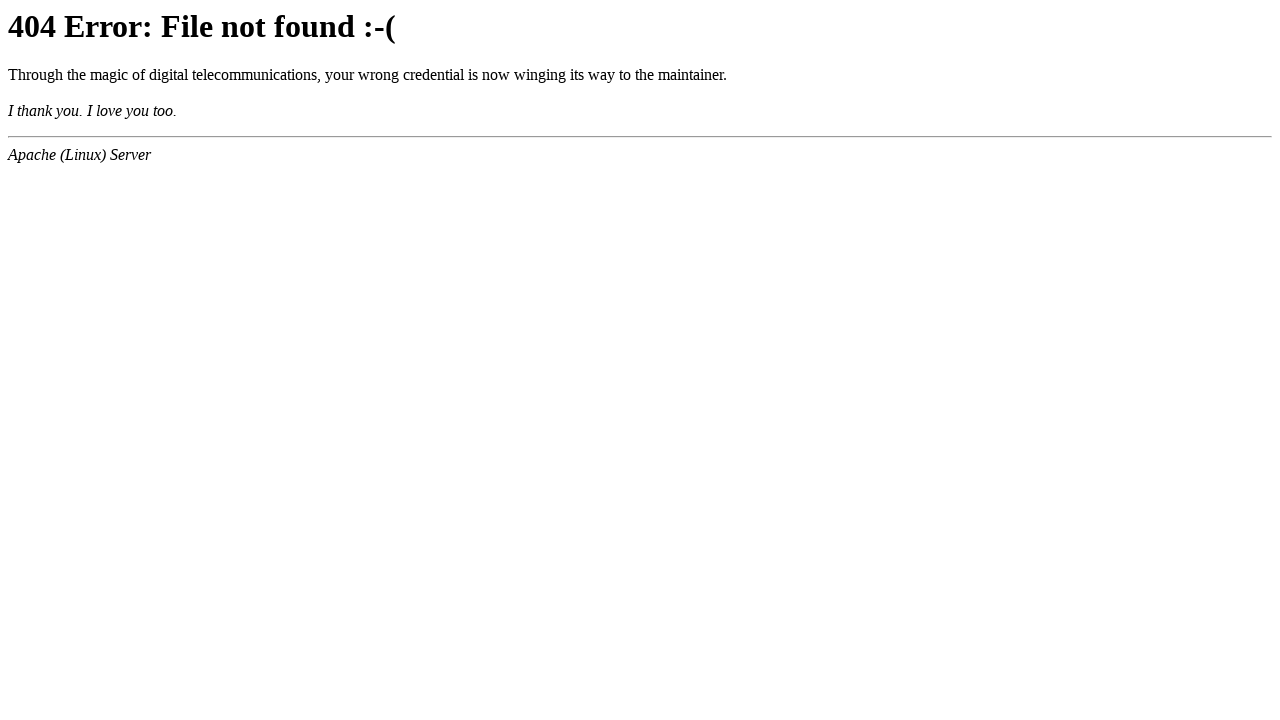